Creates a new paste on Pastebin with bash code, sets syntax highlighting to Bash, expiration to 10 minutes, and submits

Starting URL: https://pastebin.com/

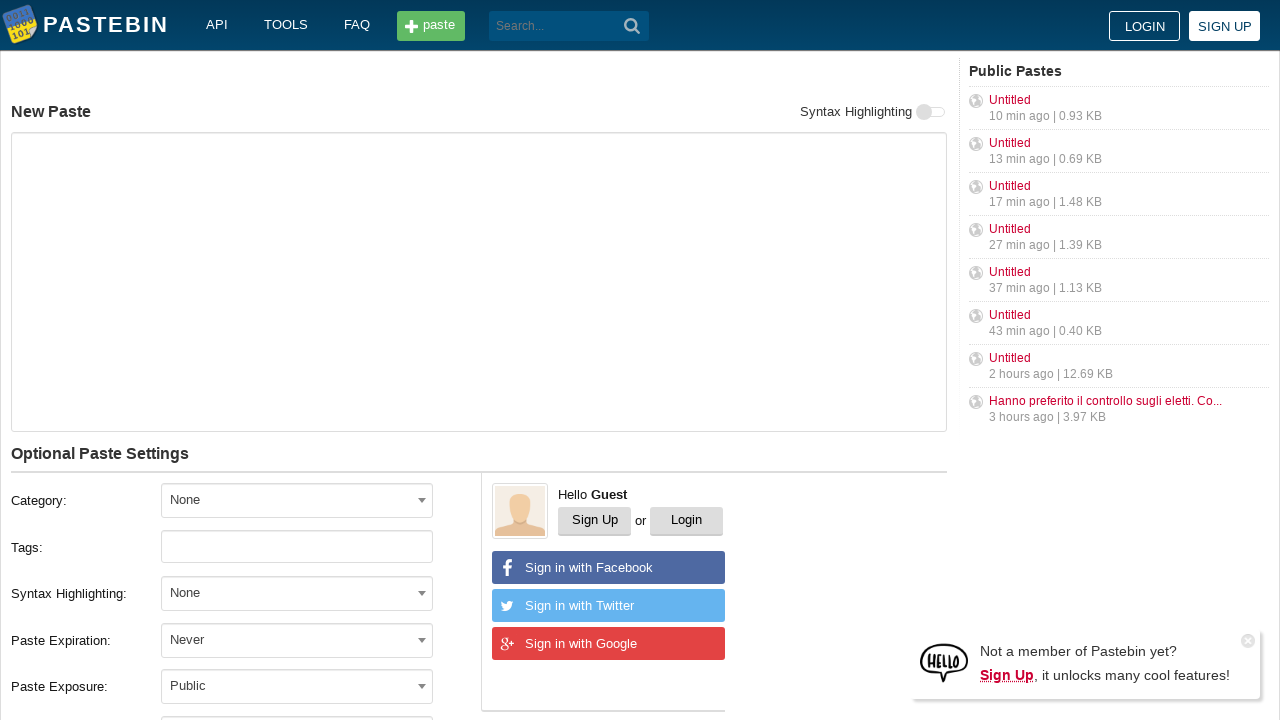

Filled paste content with bash code on #postform-text
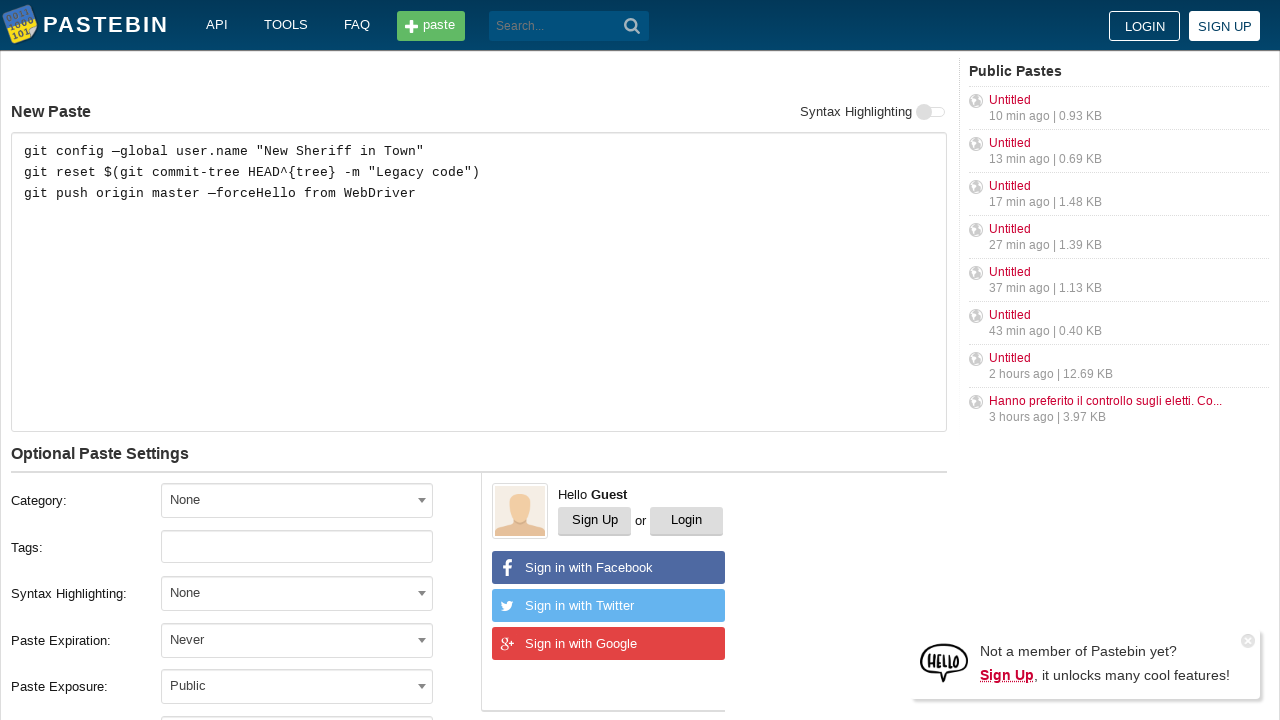

Clicked syntax format dropdown at (297, 593) on #select2-postform-format-container
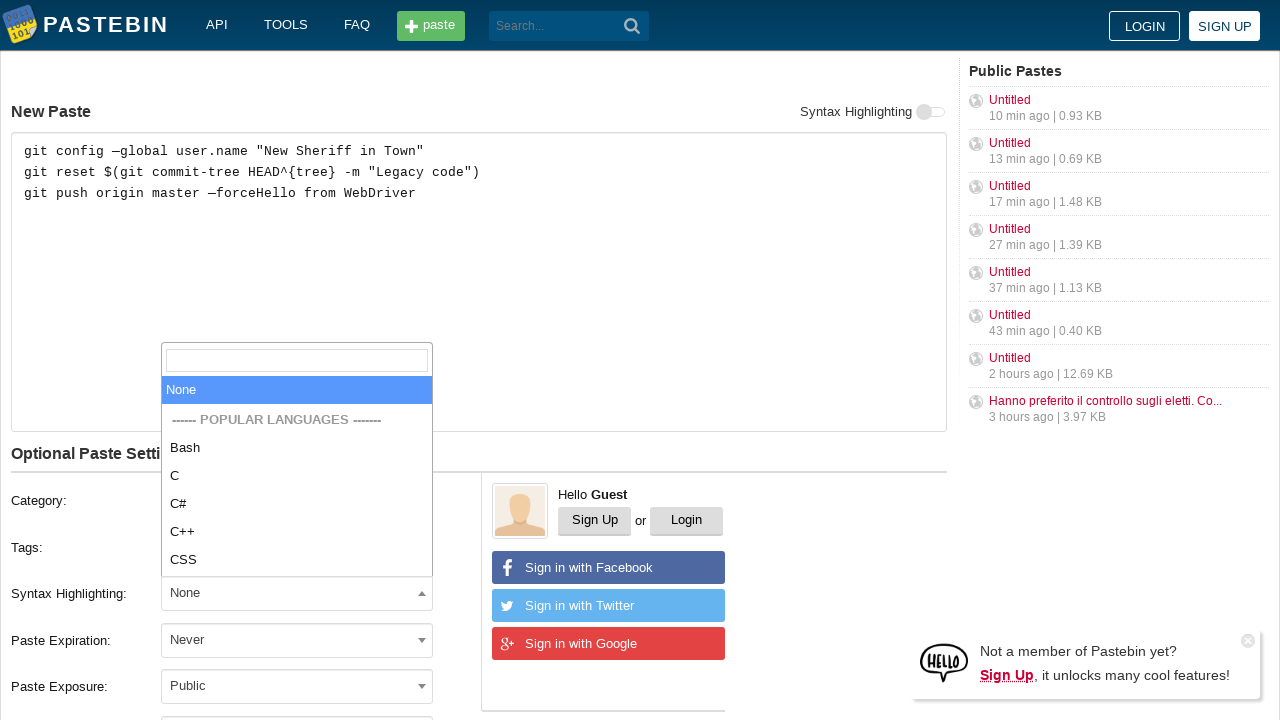

Selected Bash syntax highlighting at (297, 448) on li:text('Bash')
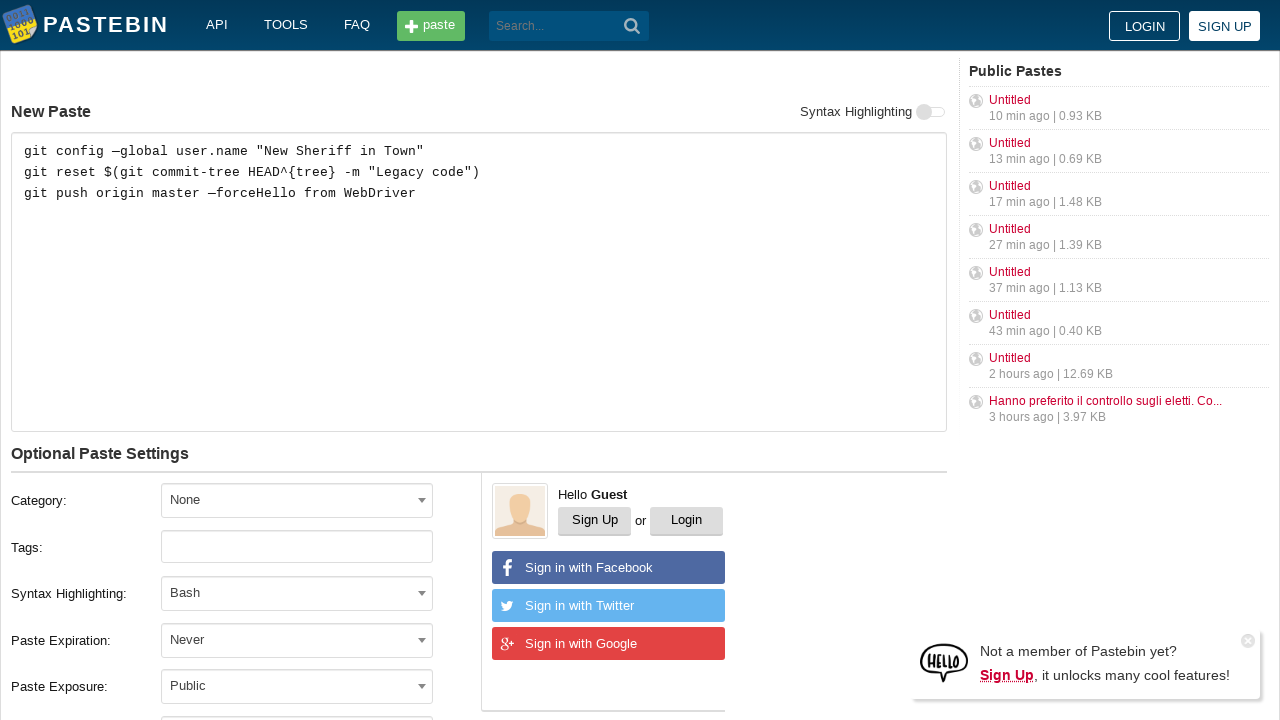

Clicked expiration dropdown at (297, 640) on #select2-postform-expiration-container
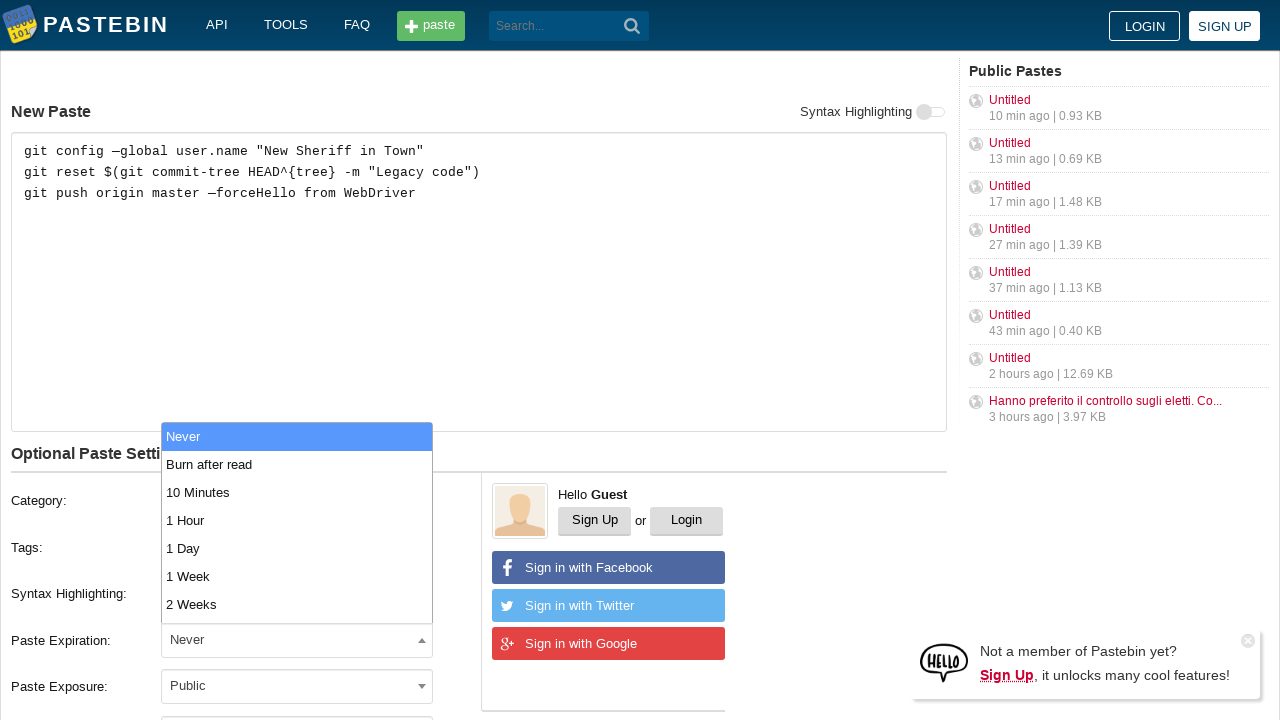

Selected 10 Minutes expiration at (297, 492) on li:text('10 Minutes')
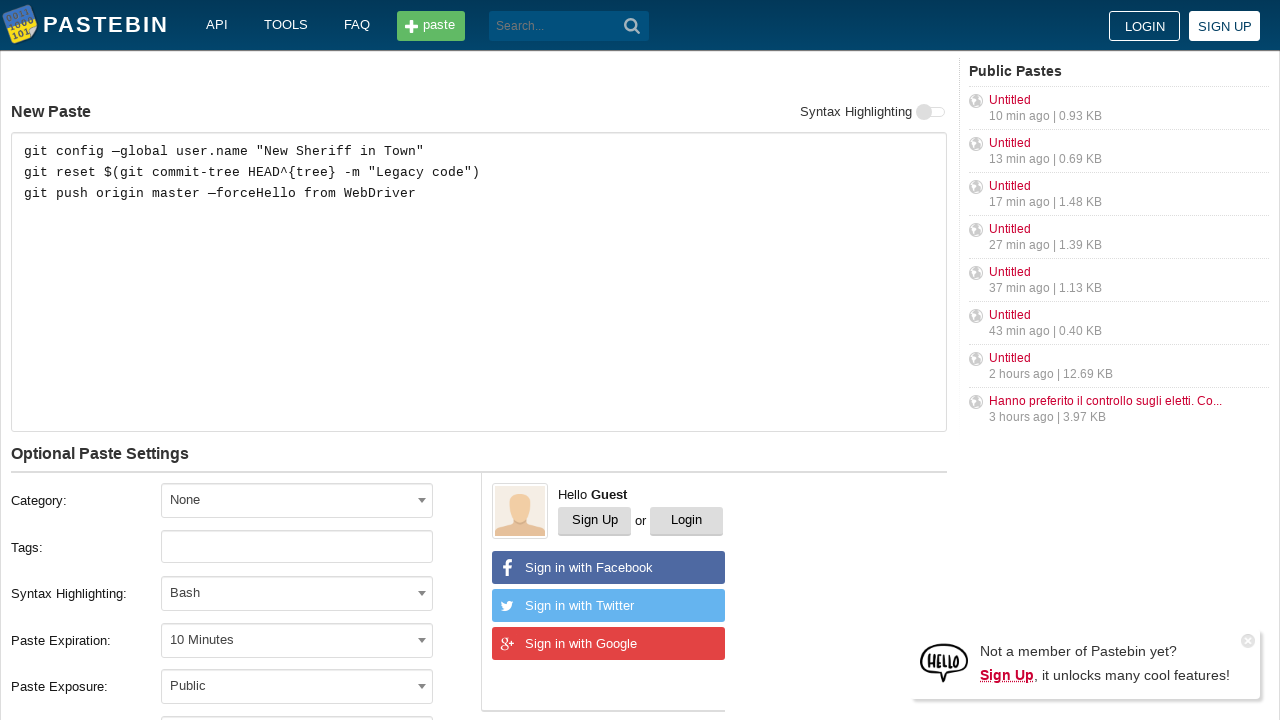

Filled paste title with 'how to gain dominance among developers' on #postform-name
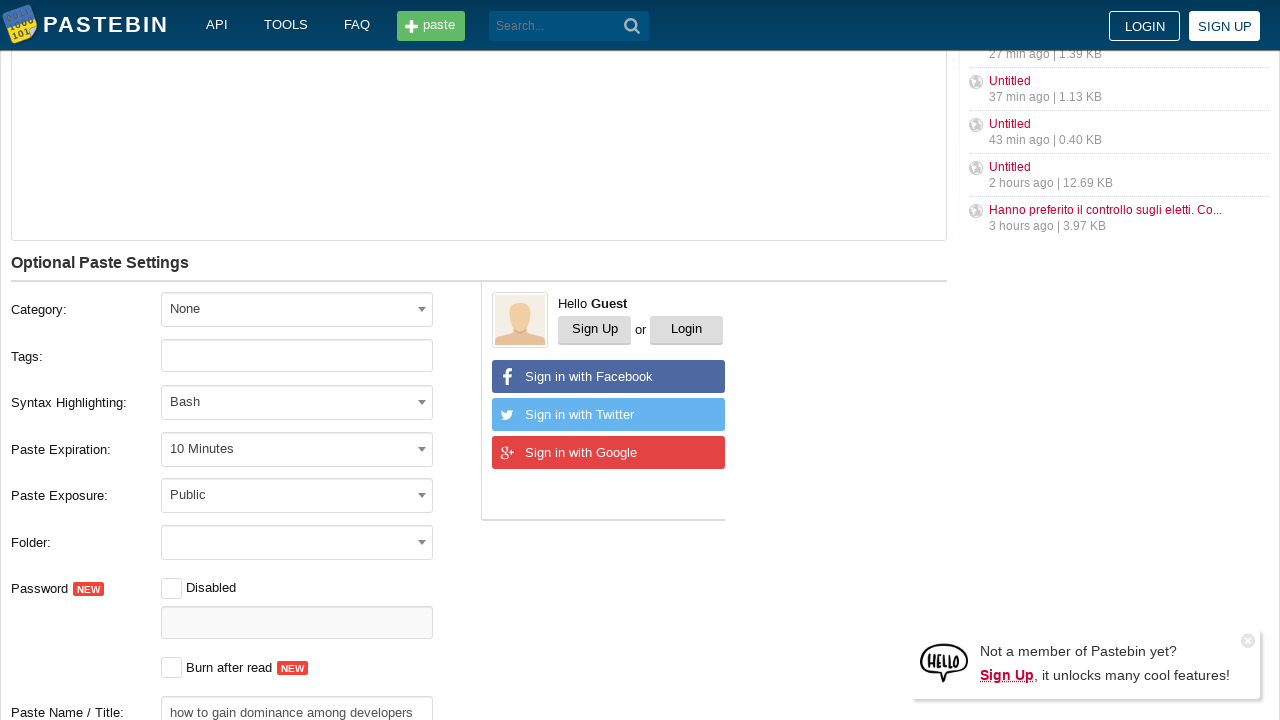

Clicked submit button to create paste at (240, 400) on button.btn.-big
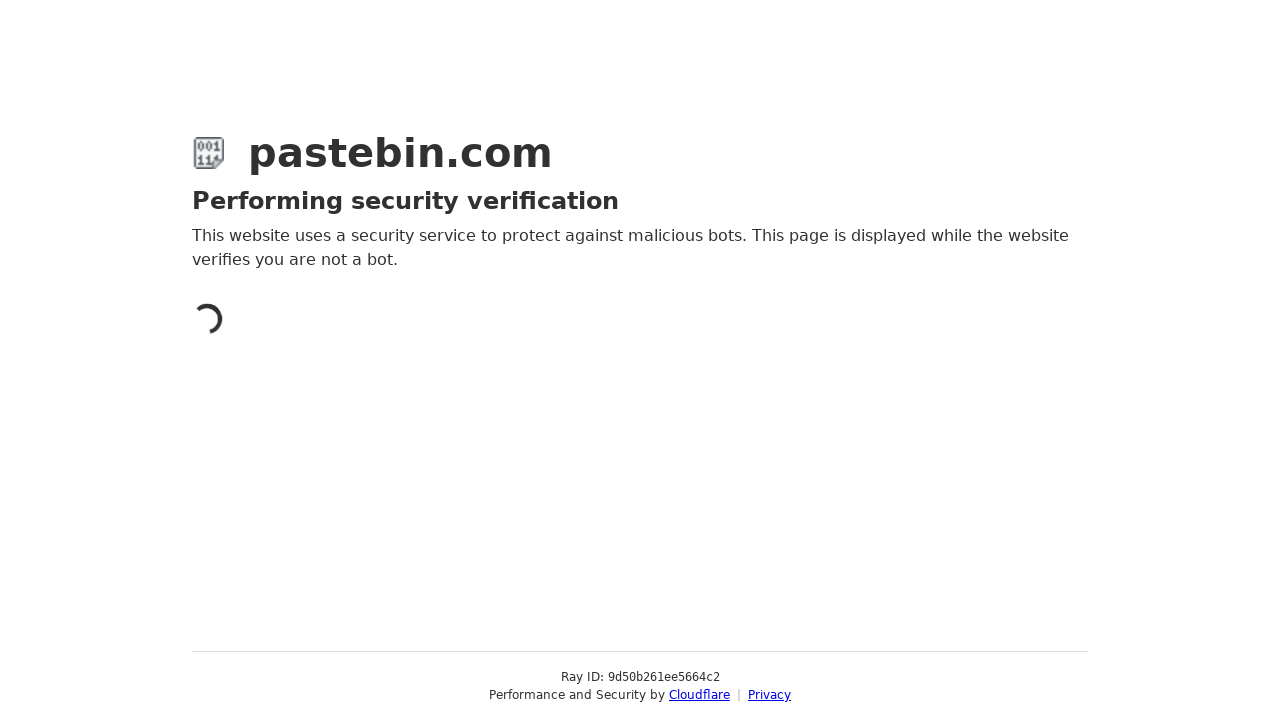

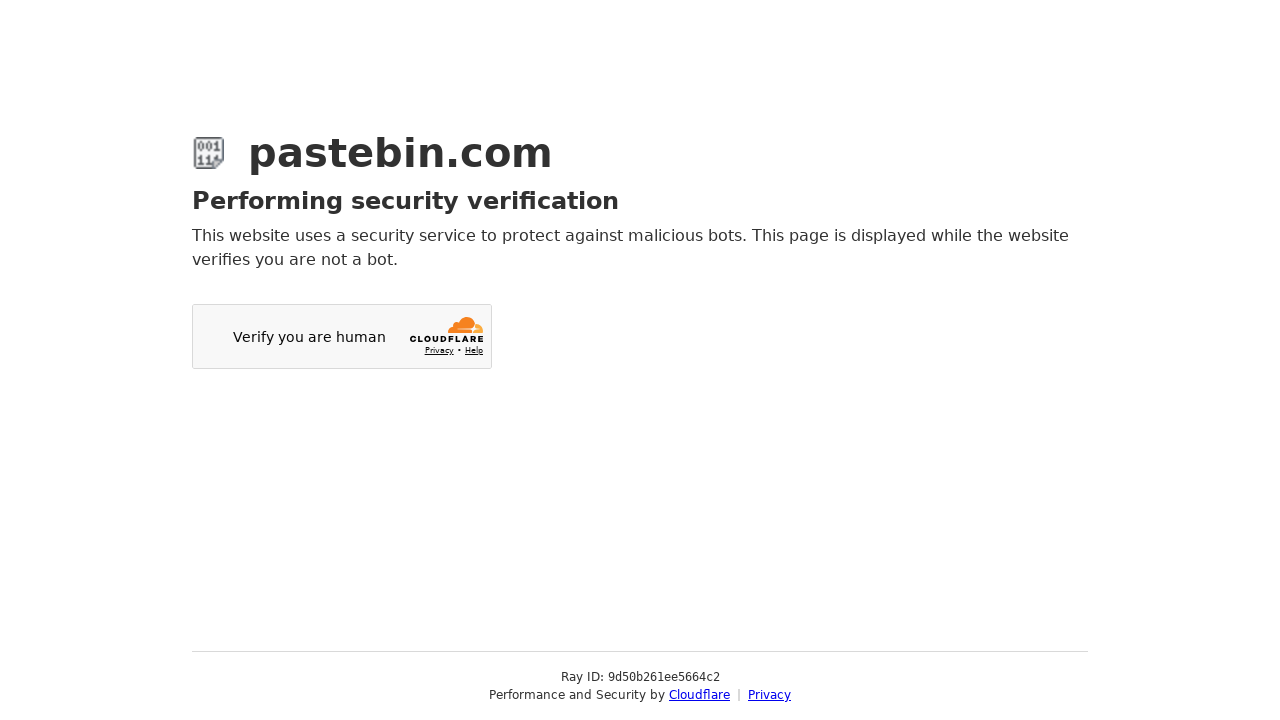